Tests the Add/Remove Elements page by clicking the "Add Element" button multiple times to create delete buttons, then clicking the delete buttons to remove them and validating they are removed.

Starting URL: http://the-internet.herokuapp.com/add_remove_elements/

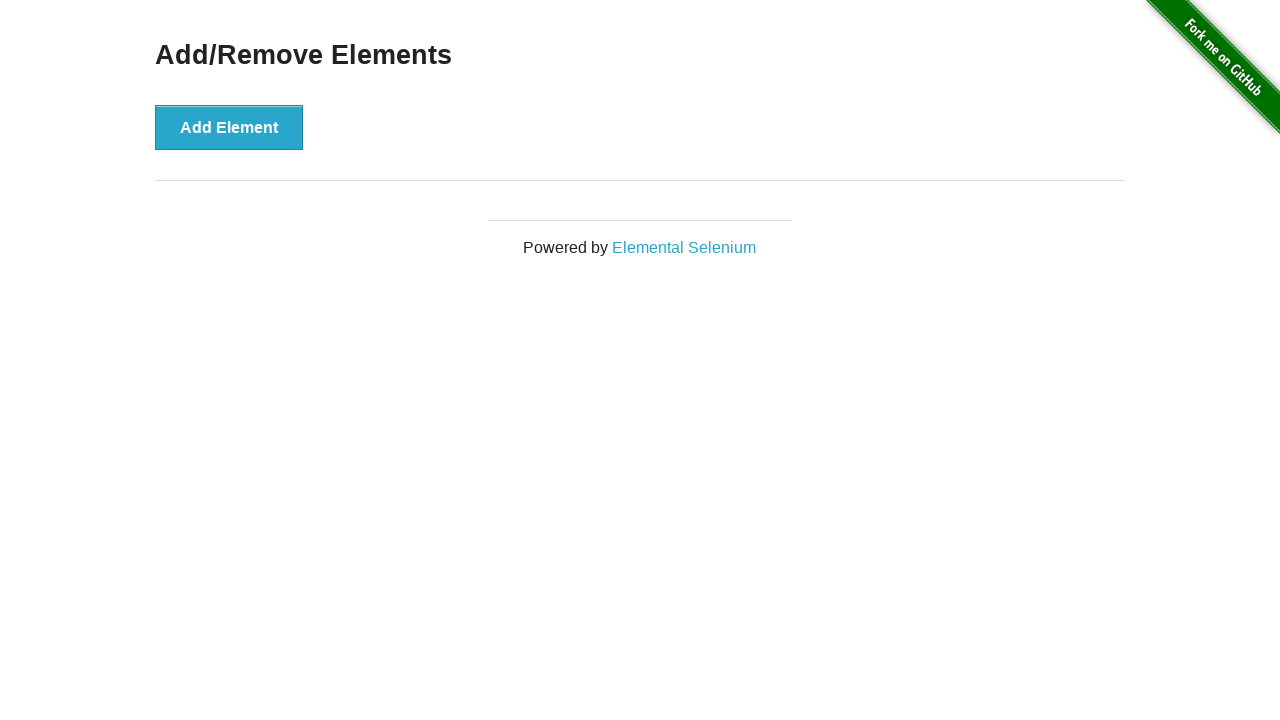

Navigated to Add/Remove Elements page
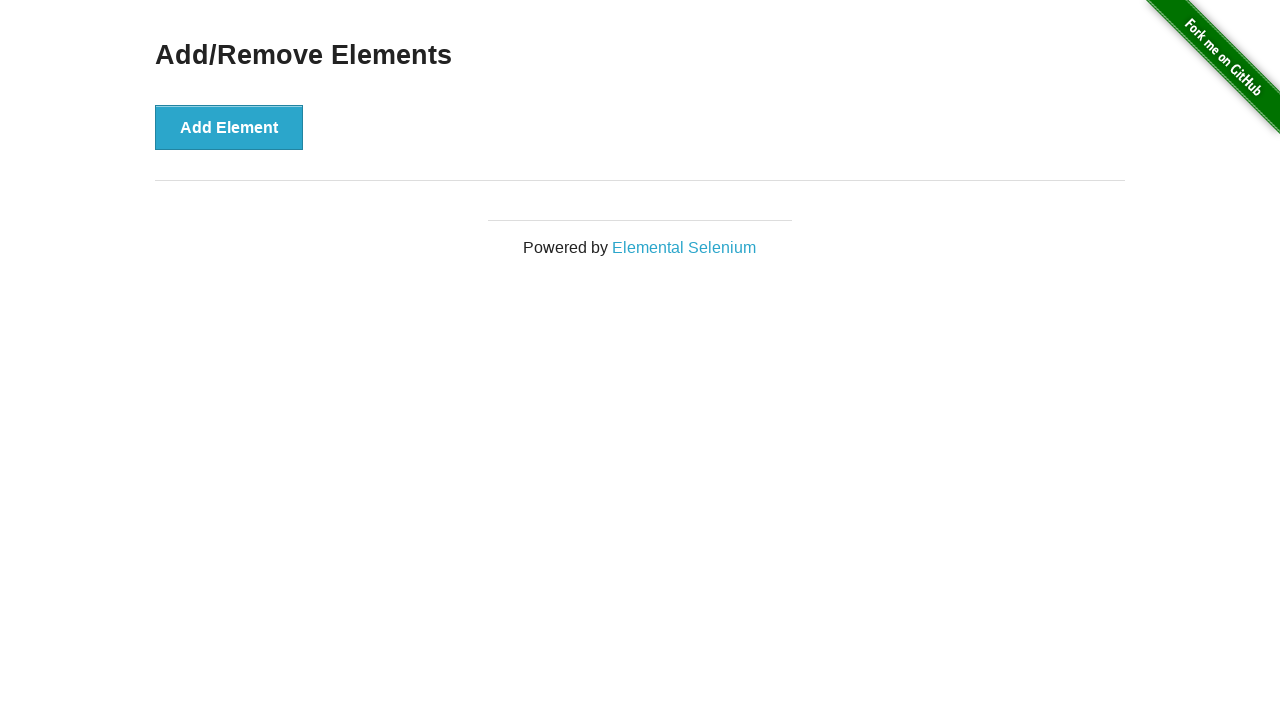

Clicked Add Element button (iteration 1/5) at (229, 127) on button[onclick='addElement()']
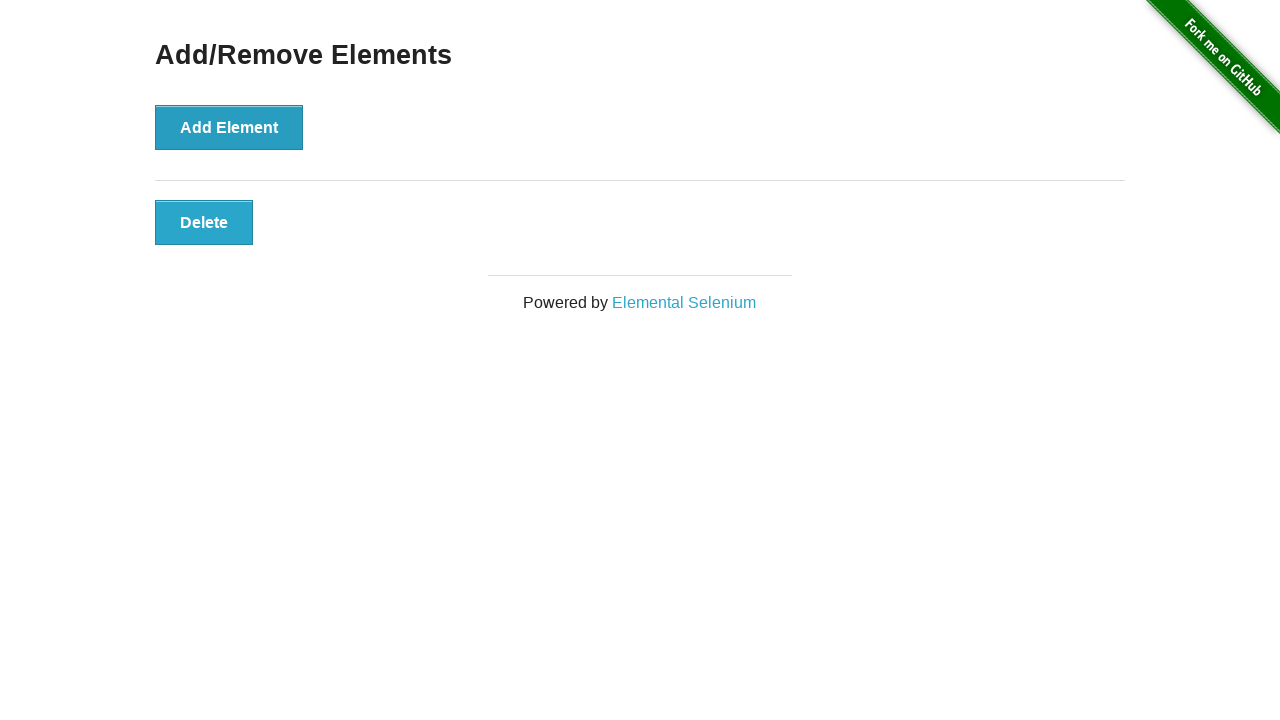

Clicked Add Element button (iteration 2/5) at (229, 127) on button[onclick='addElement()']
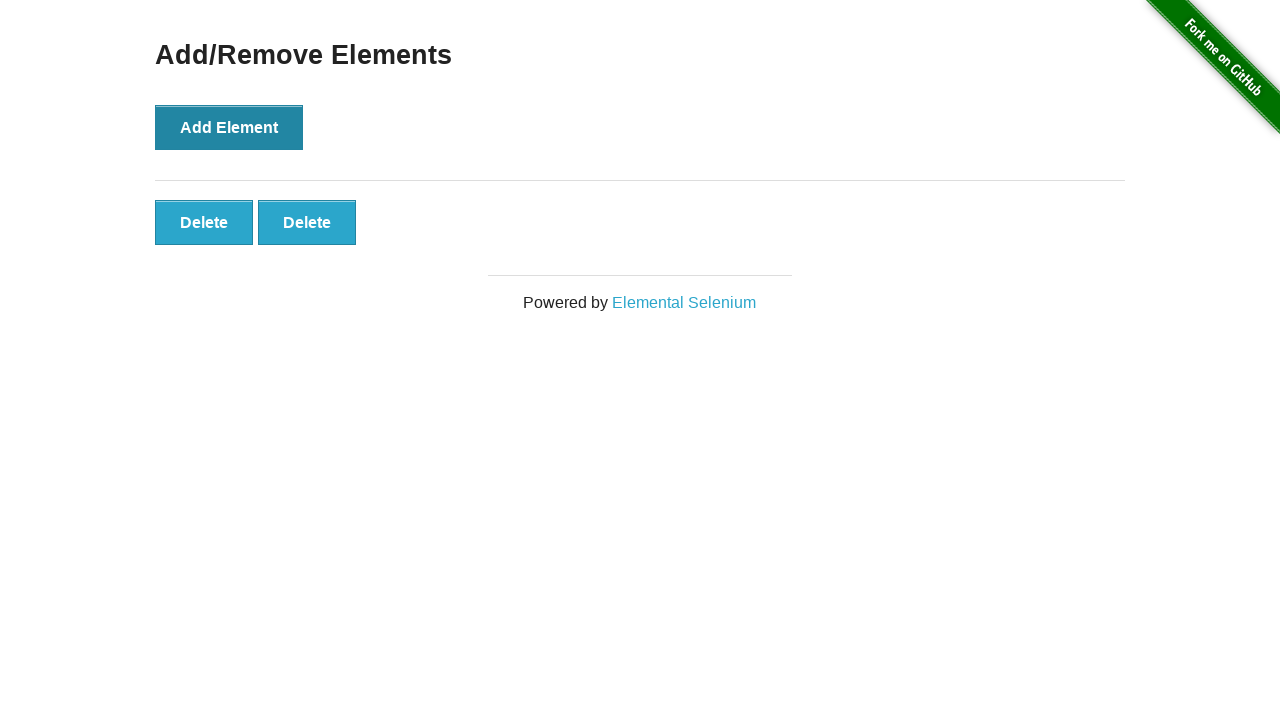

Clicked Add Element button (iteration 3/5) at (229, 127) on button[onclick='addElement()']
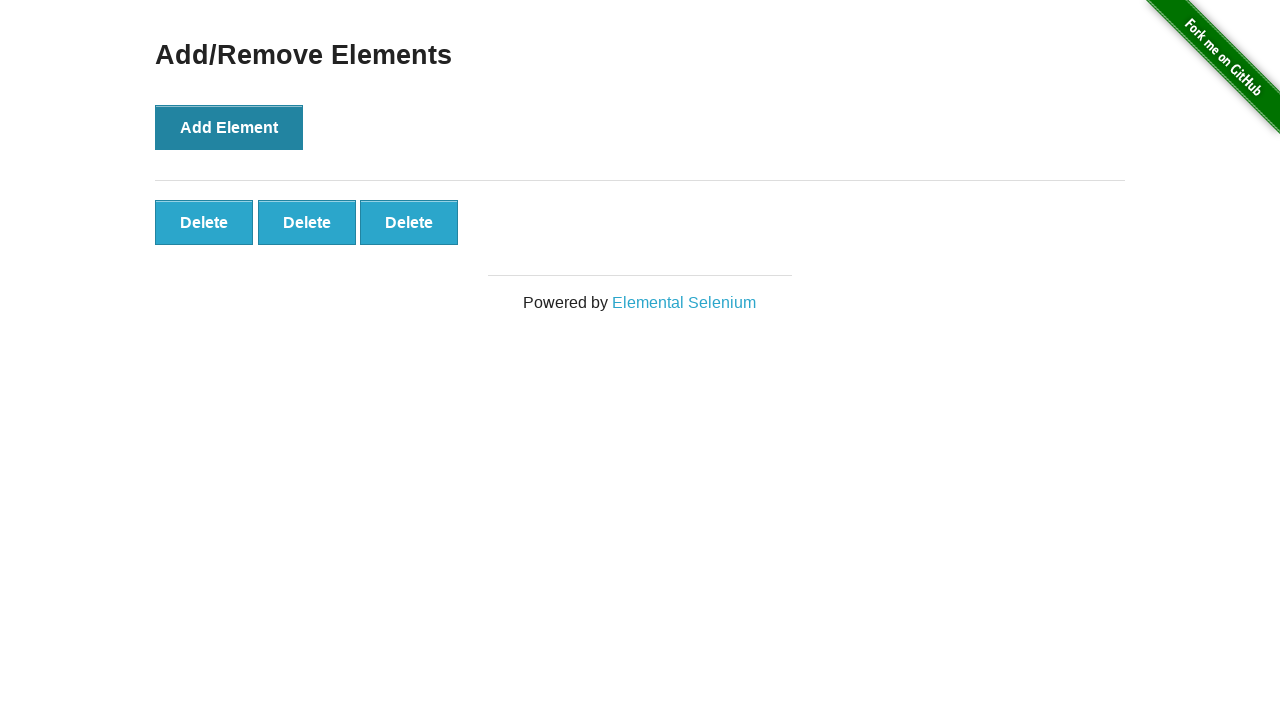

Clicked Add Element button (iteration 4/5) at (229, 127) on button[onclick='addElement()']
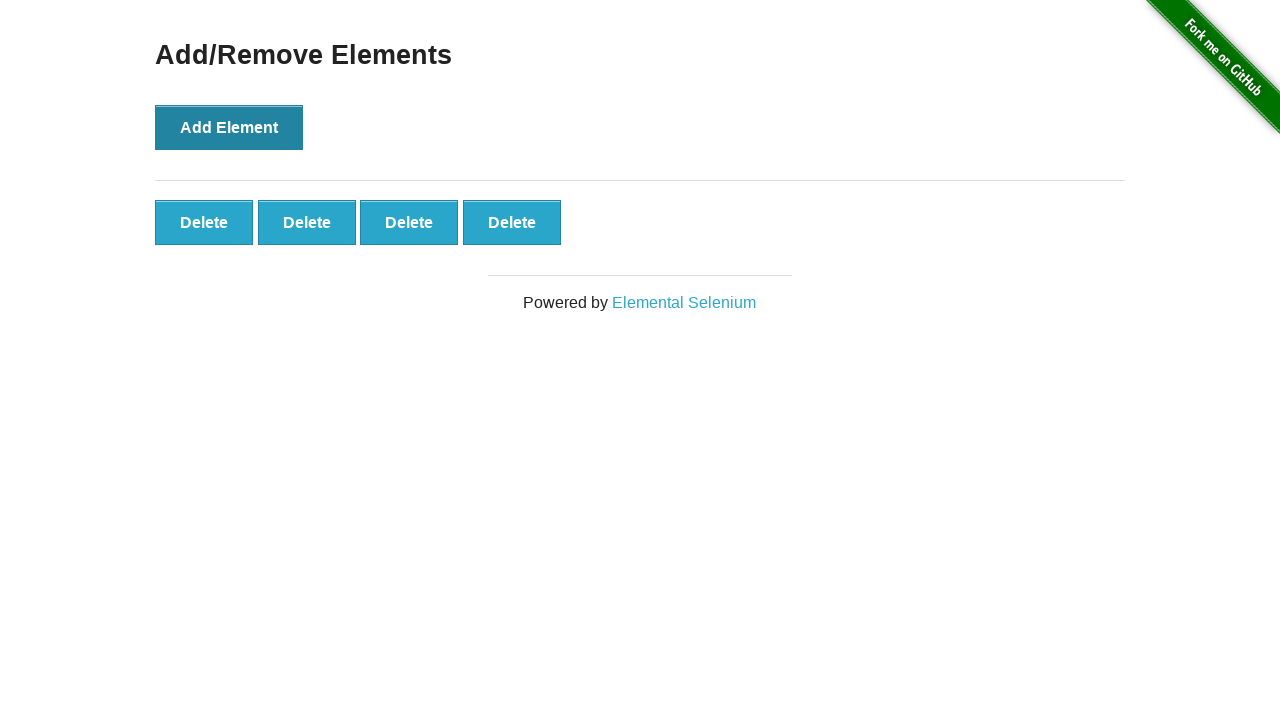

Clicked Add Element button (iteration 5/5) at (229, 127) on button[onclick='addElement()']
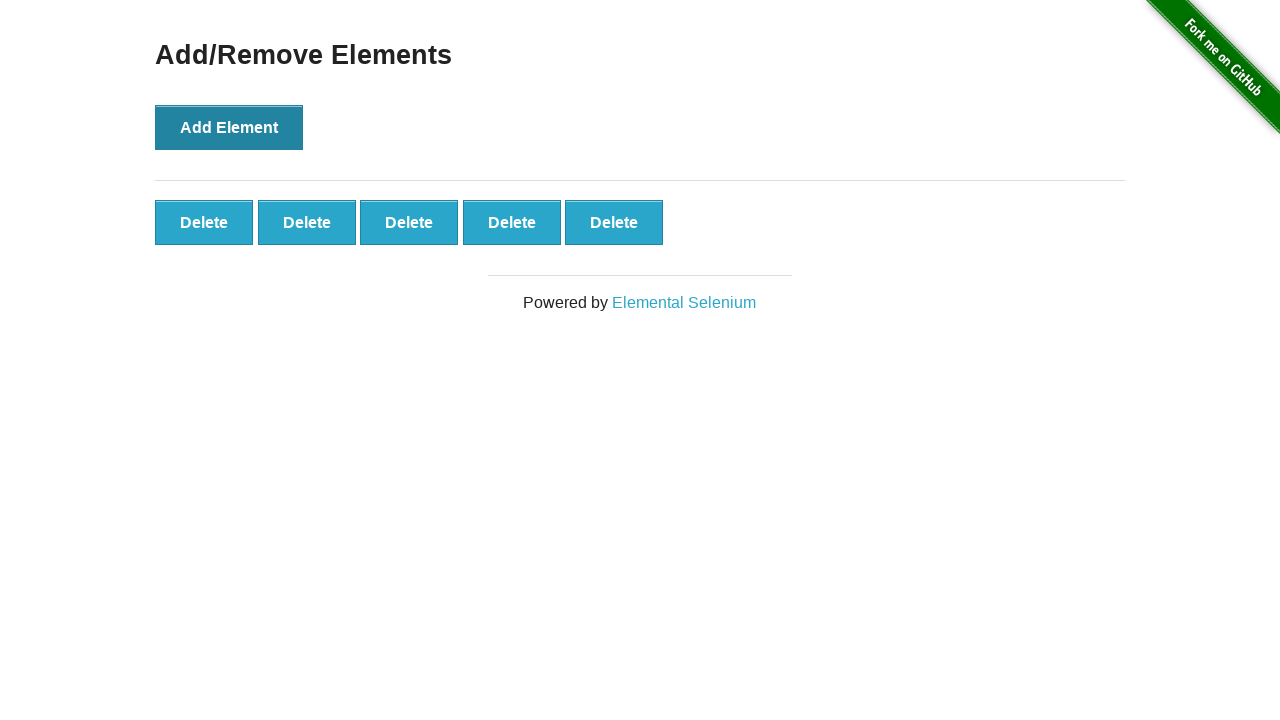

Delete buttons appeared after adding 5 elements
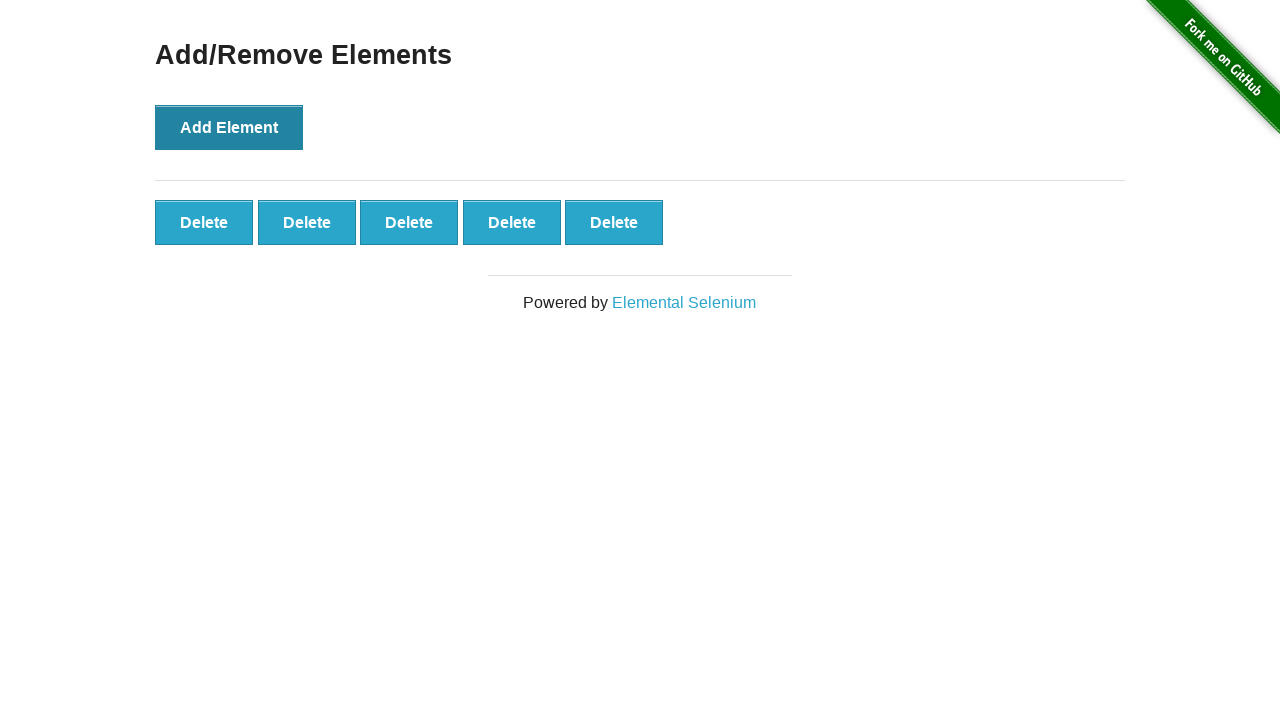

Clicked delete button to remove element (iteration 1/3) at (204, 222) on button.added-manually >> nth=0
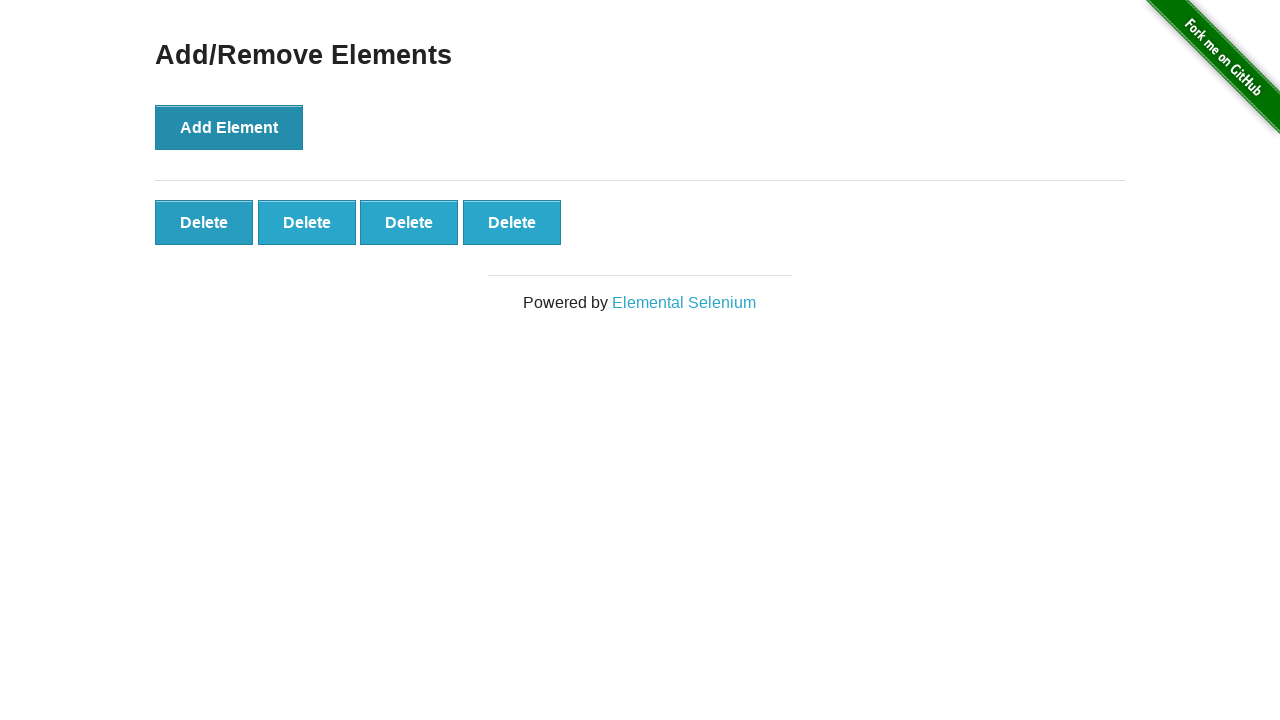

Clicked delete button to remove element (iteration 2/3) at (204, 222) on button.added-manually >> nth=0
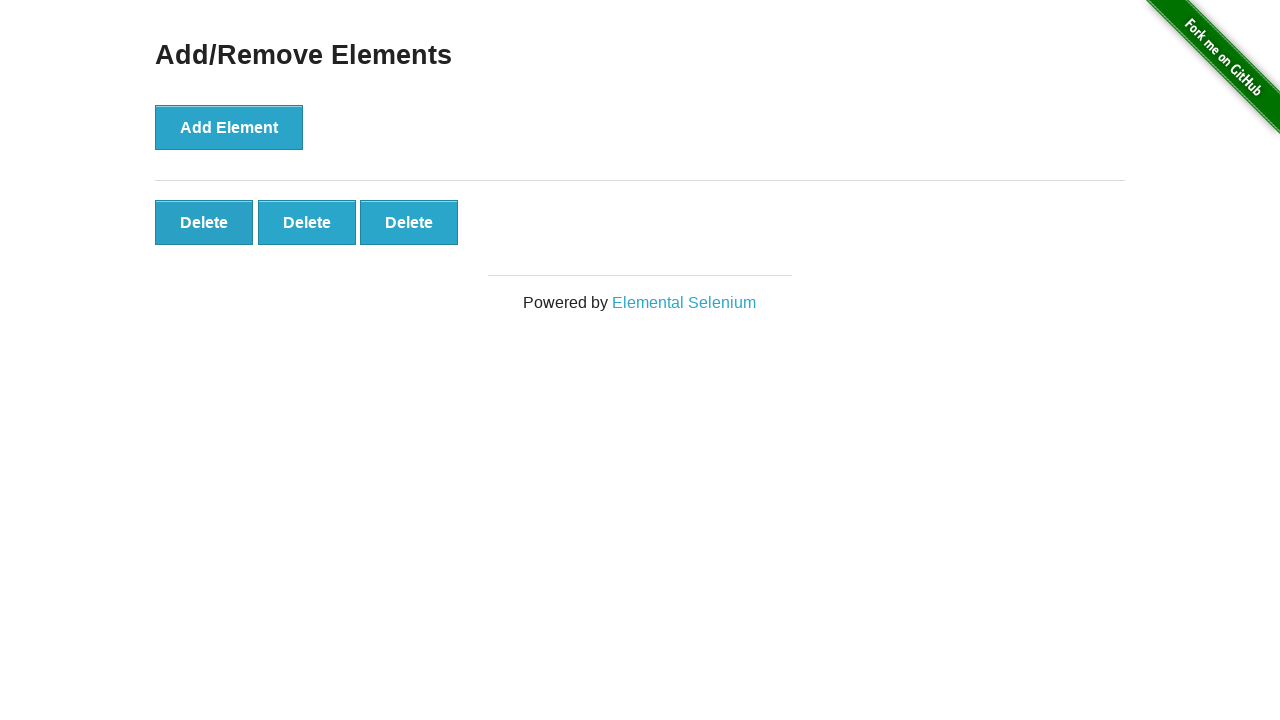

Clicked delete button to remove element (iteration 3/3) at (204, 222) on button.added-manually >> nth=0
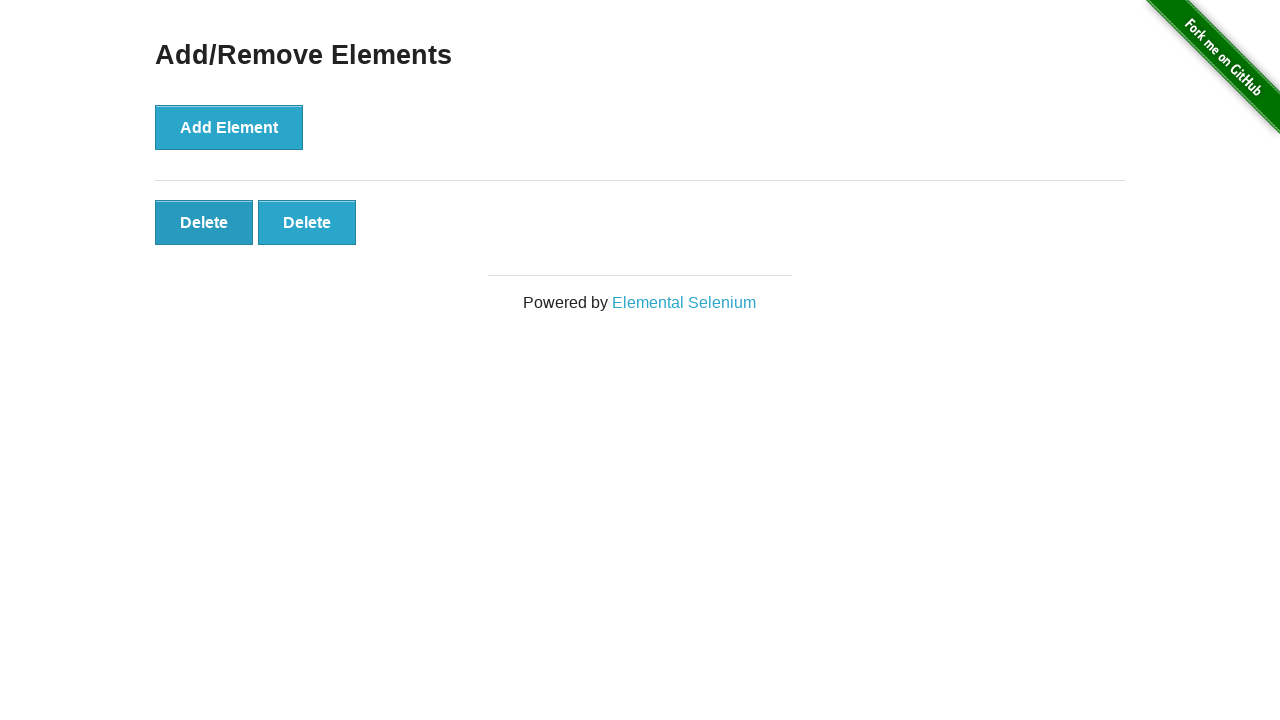

Verified that 2 delete buttons remain (5 created - 3 deleted = 2 remaining)
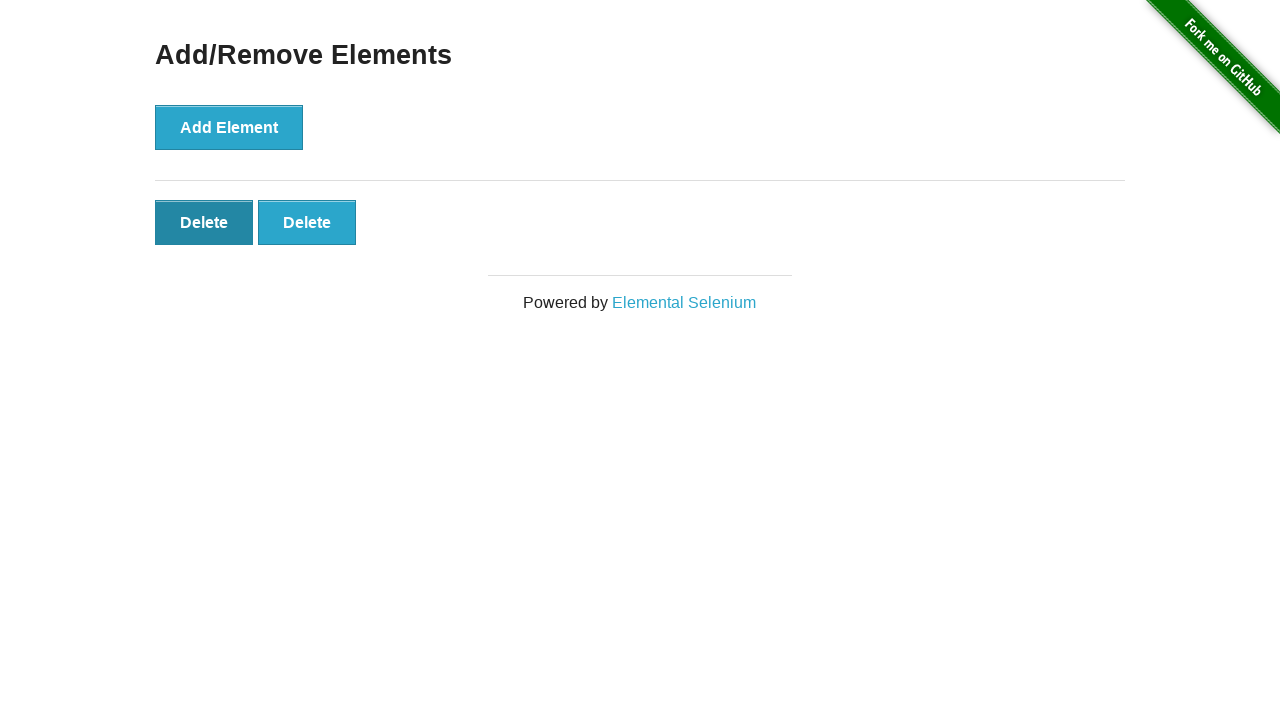

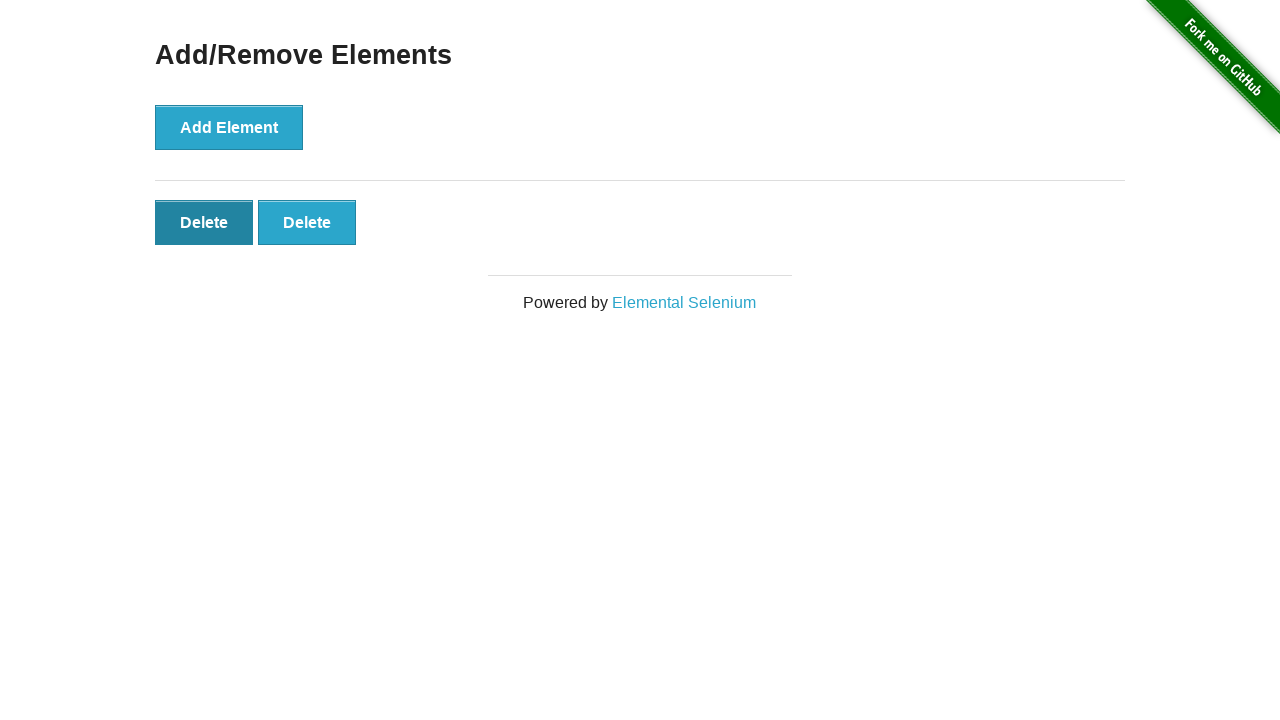